Tests the jQuery UI selectable widget by switching to an iframe and selecting multiple items (Item 1, 2, 3, and 5) using Ctrl+click action

Starting URL: https://jqueryui.com/selectable/

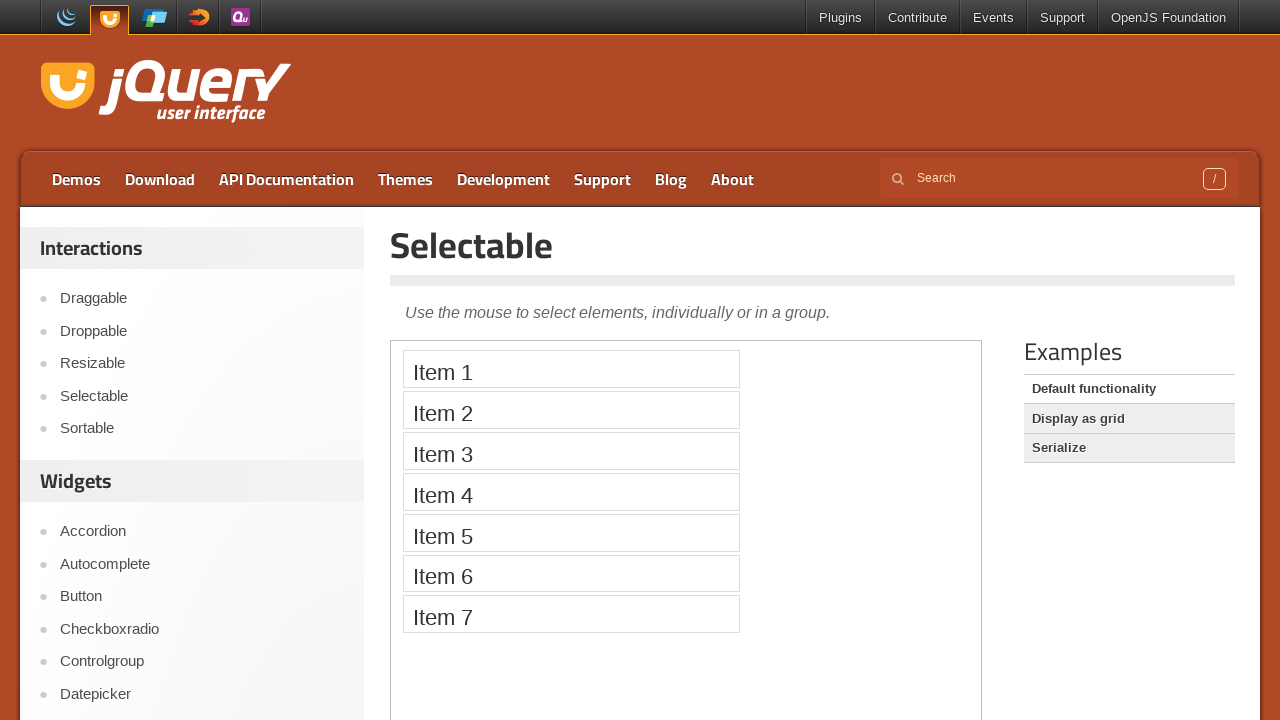

Located demo iframe for jQuery UI selectable widget
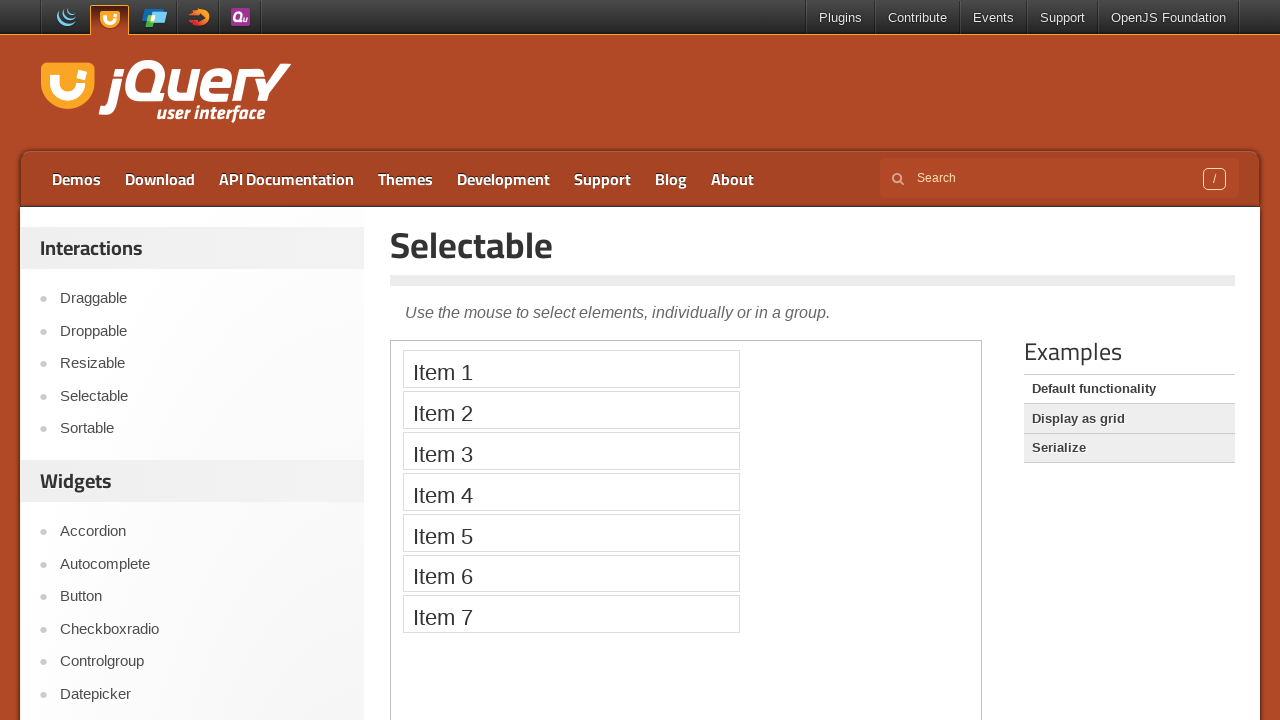

Ctrl+clicked Item 1 to select it at (571, 369) on iframe.demo-frame >> internal:control=enter-frame >> xpath=//li[text()='Item 1']
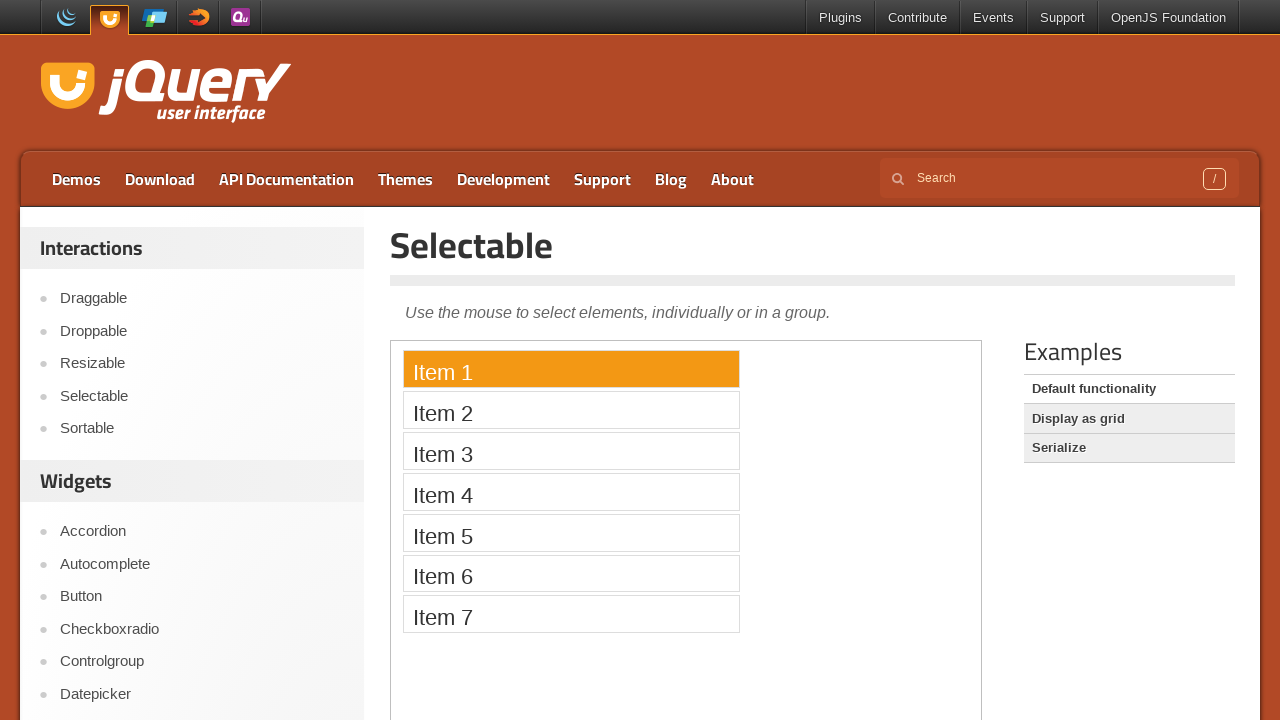

Ctrl+clicked Item 2 to add it to selection at (571, 410) on iframe.demo-frame >> internal:control=enter-frame >> xpath=//li[text()='Item 2']
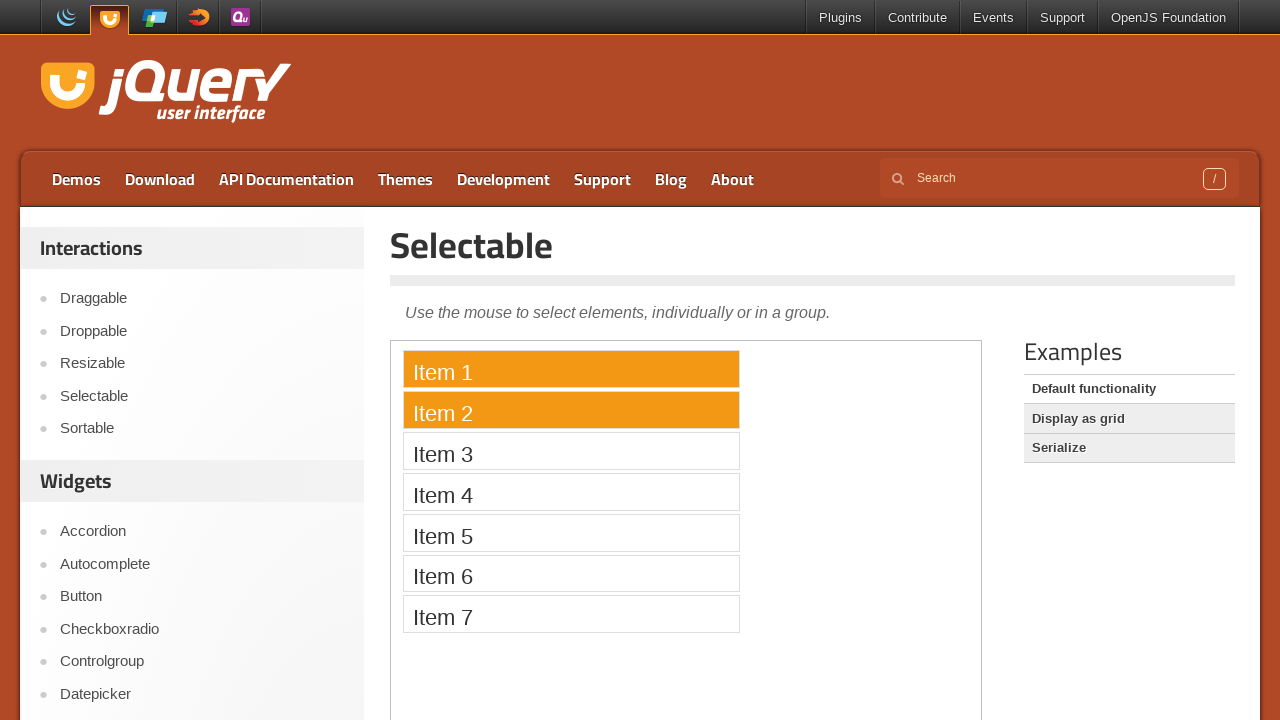

Ctrl+clicked Item 3 to add it to selection at (571, 451) on iframe.demo-frame >> internal:control=enter-frame >> xpath=//li[text()='Item 3']
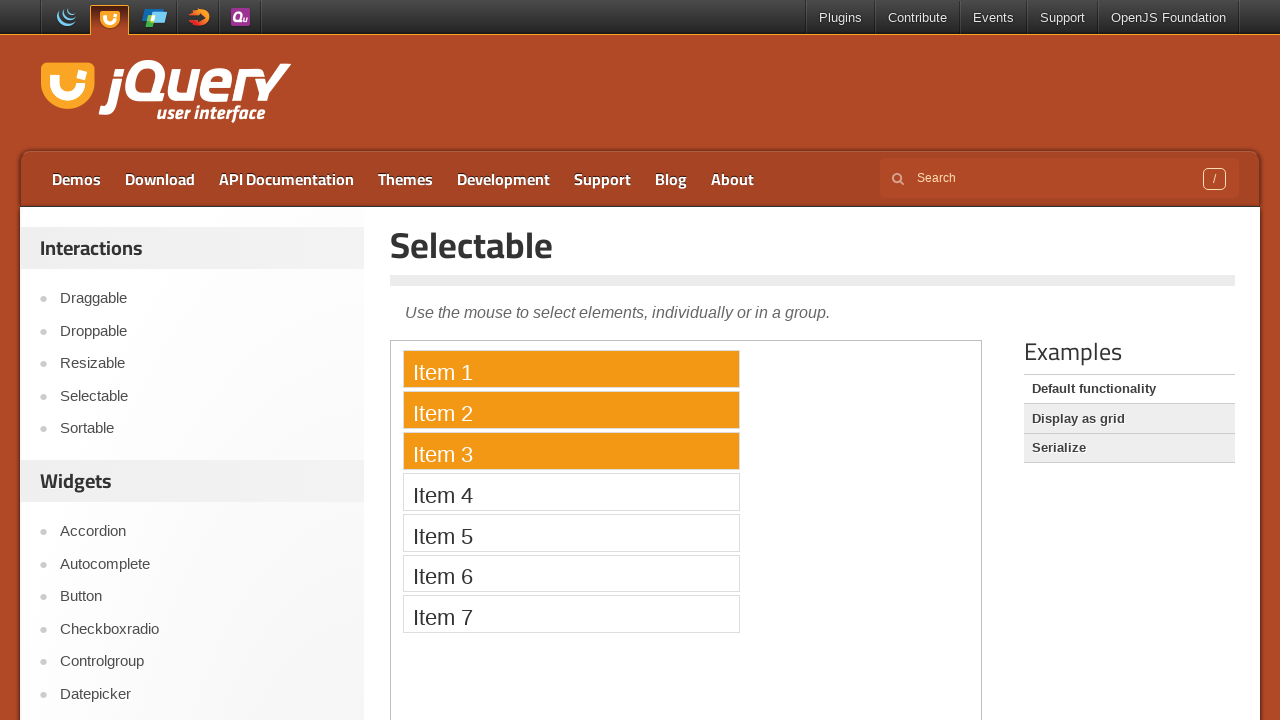

Ctrl+clicked Item 5 to add it to selection, skipping Item 4 at (571, 532) on iframe.demo-frame >> internal:control=enter-frame >> xpath=//li[text()='Item 5']
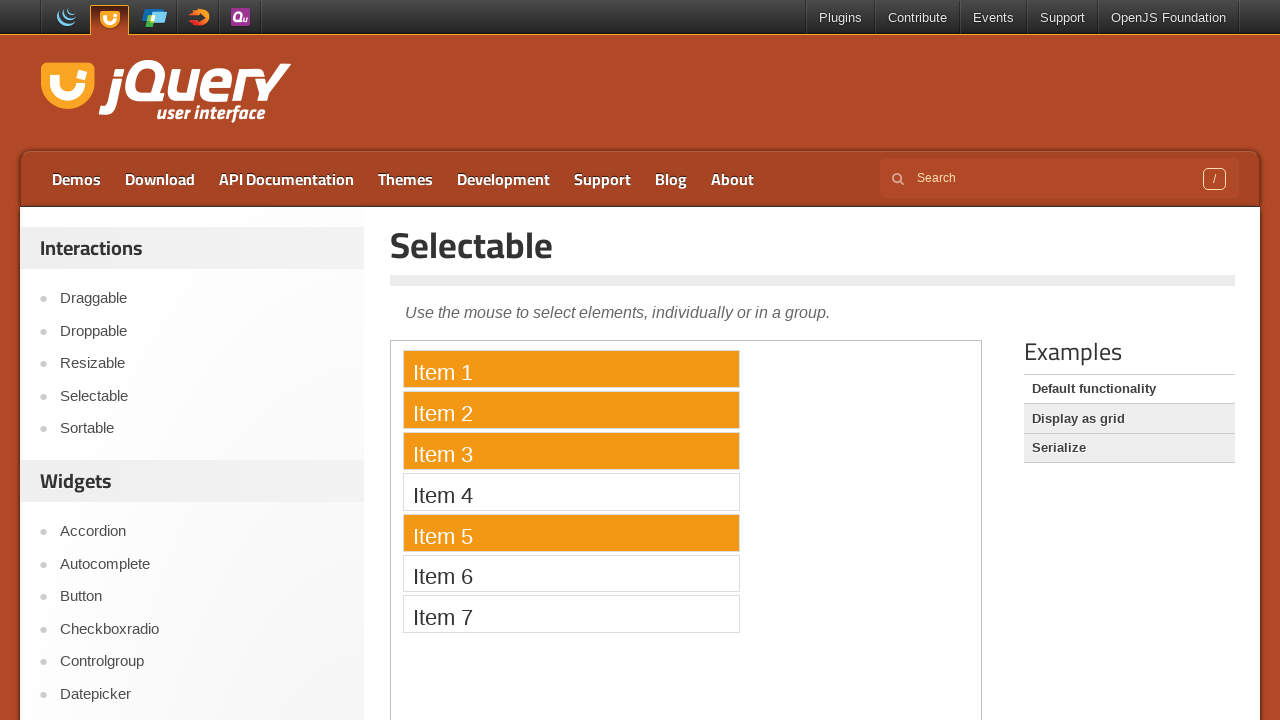

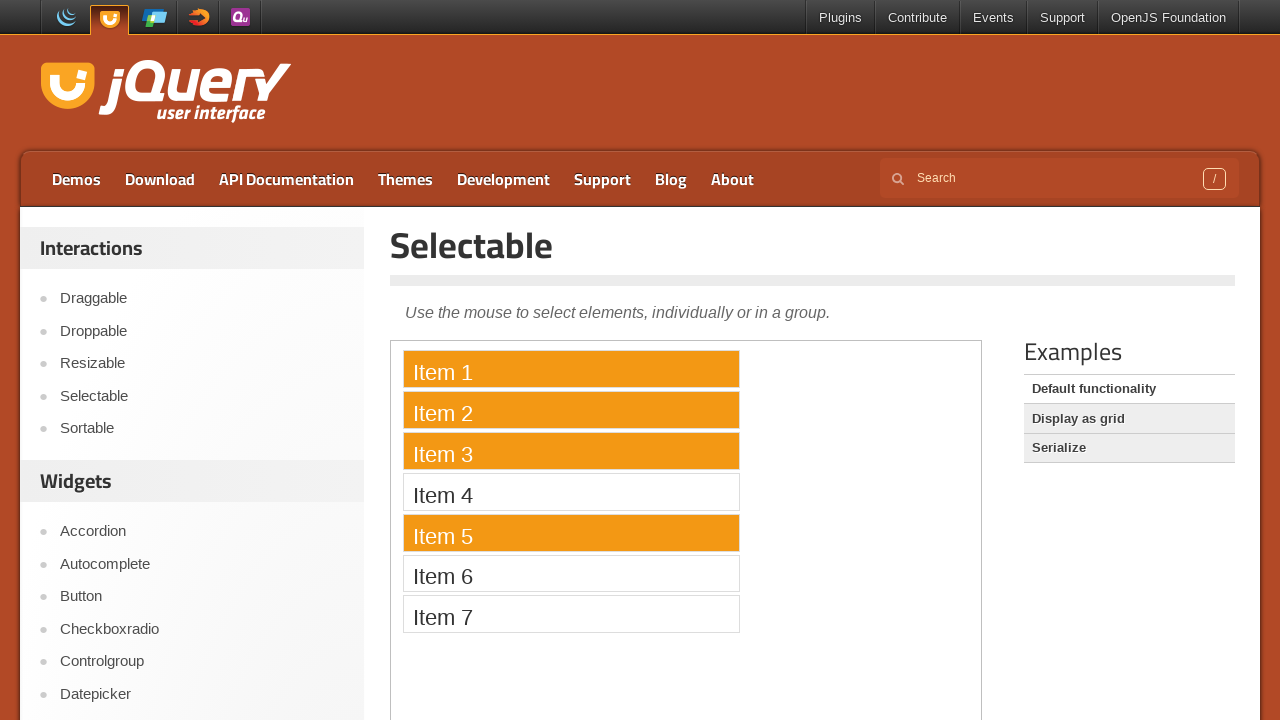